Tests iframe navigation and form filling by switching between nested frames, filling text inputs and selecting dropdown options

Starting URL: https://www.hyrtutorials.com/p/frames-practice.html

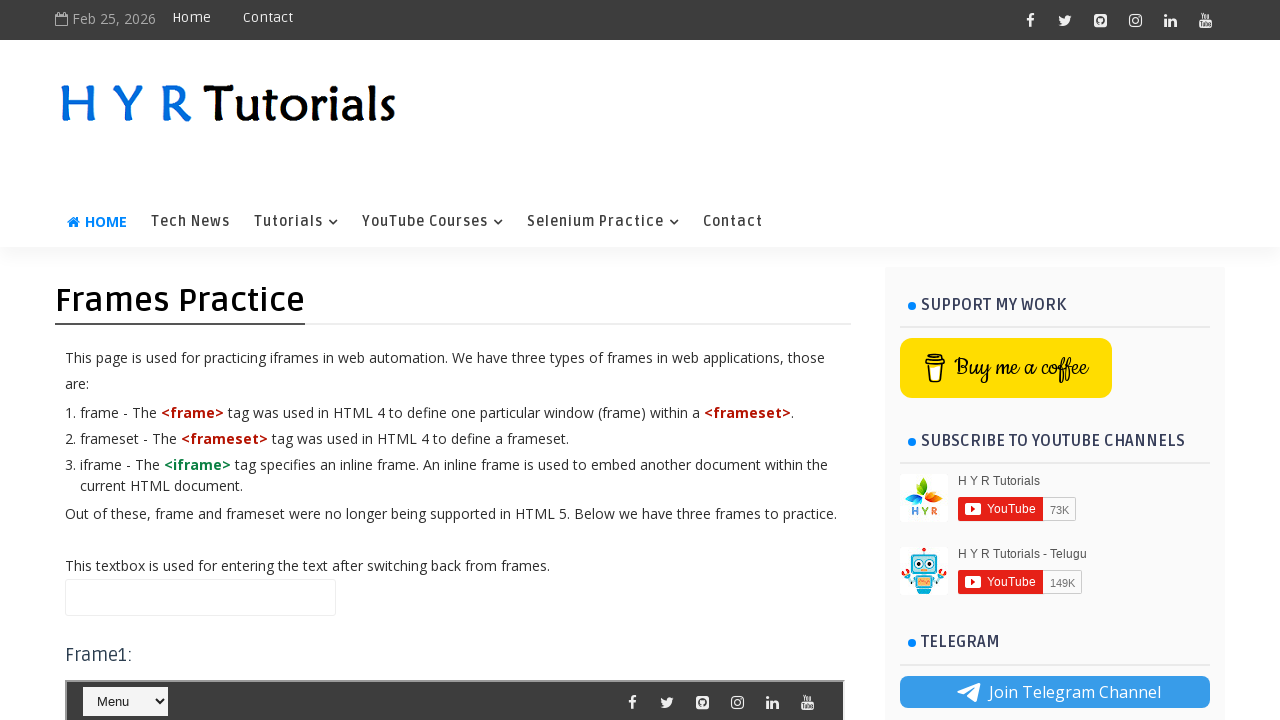

Filled name field on main page with 'On the main page' on #name
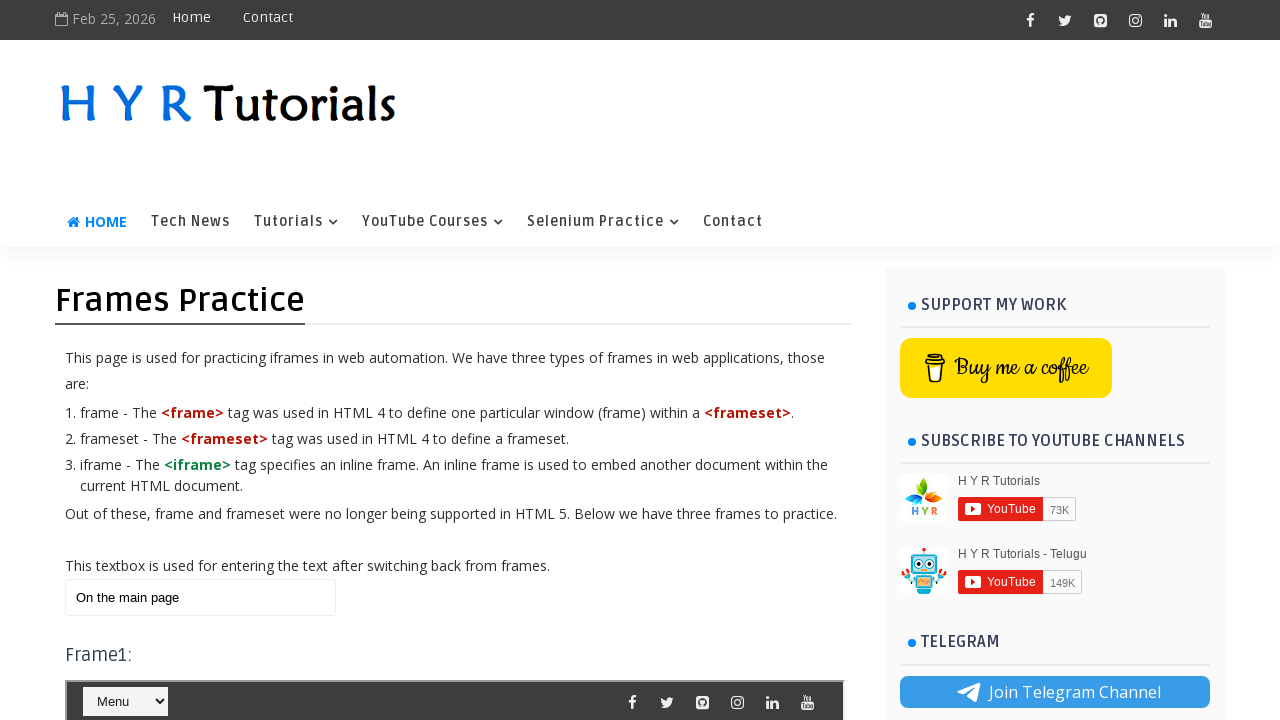

Located iframe #frm3
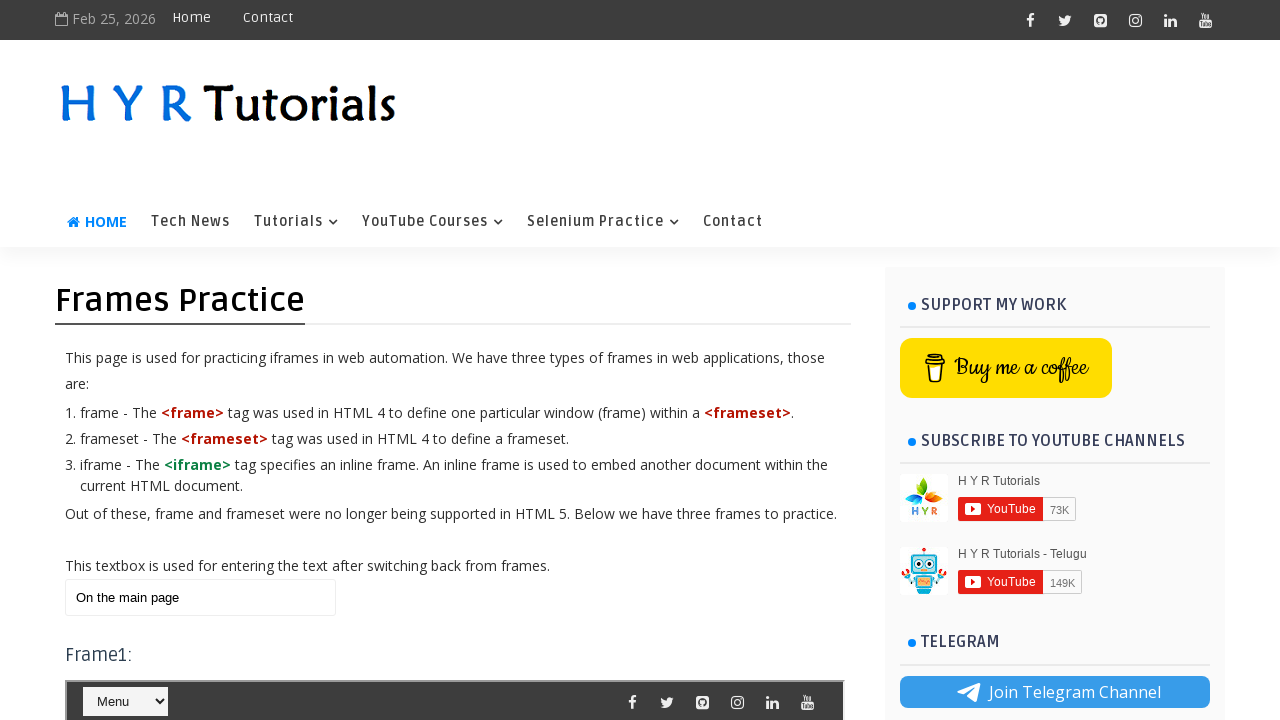

Filled name field in frame 3 with 'input in frame 3' on #frm3 >> internal:control=enter-frame >> #name
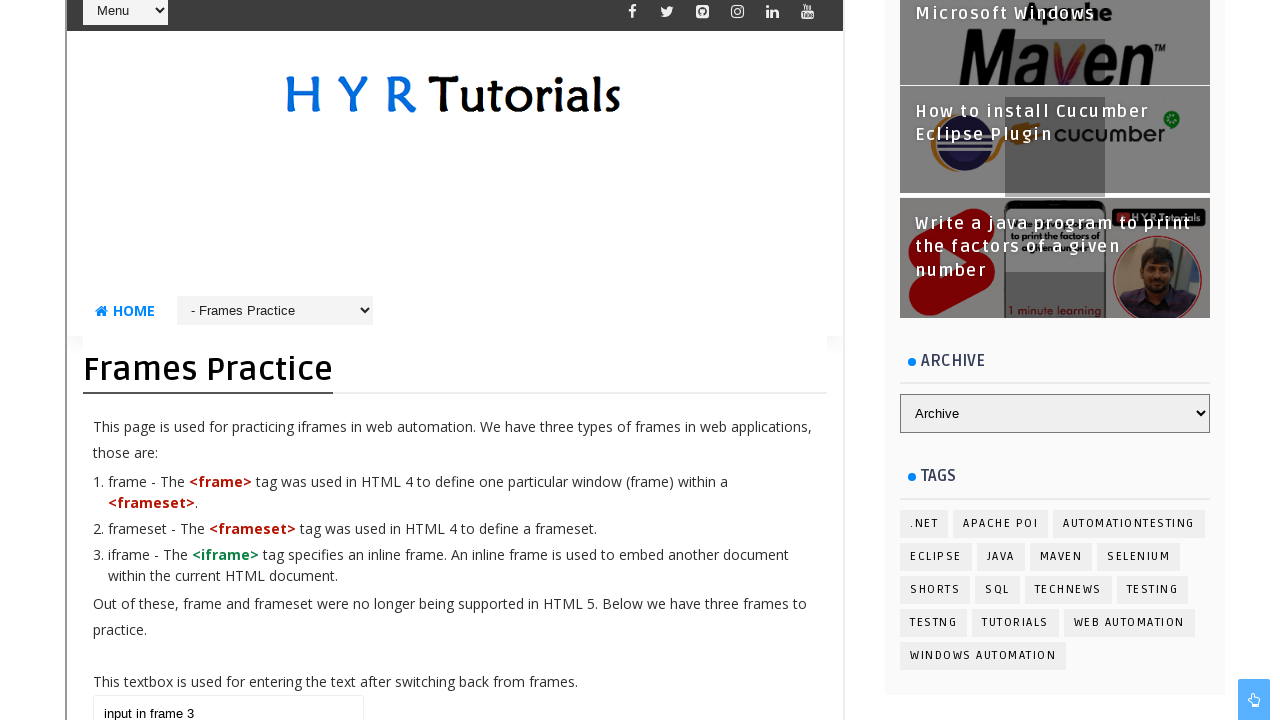

Located nested iframe #frm1 inside frame 3
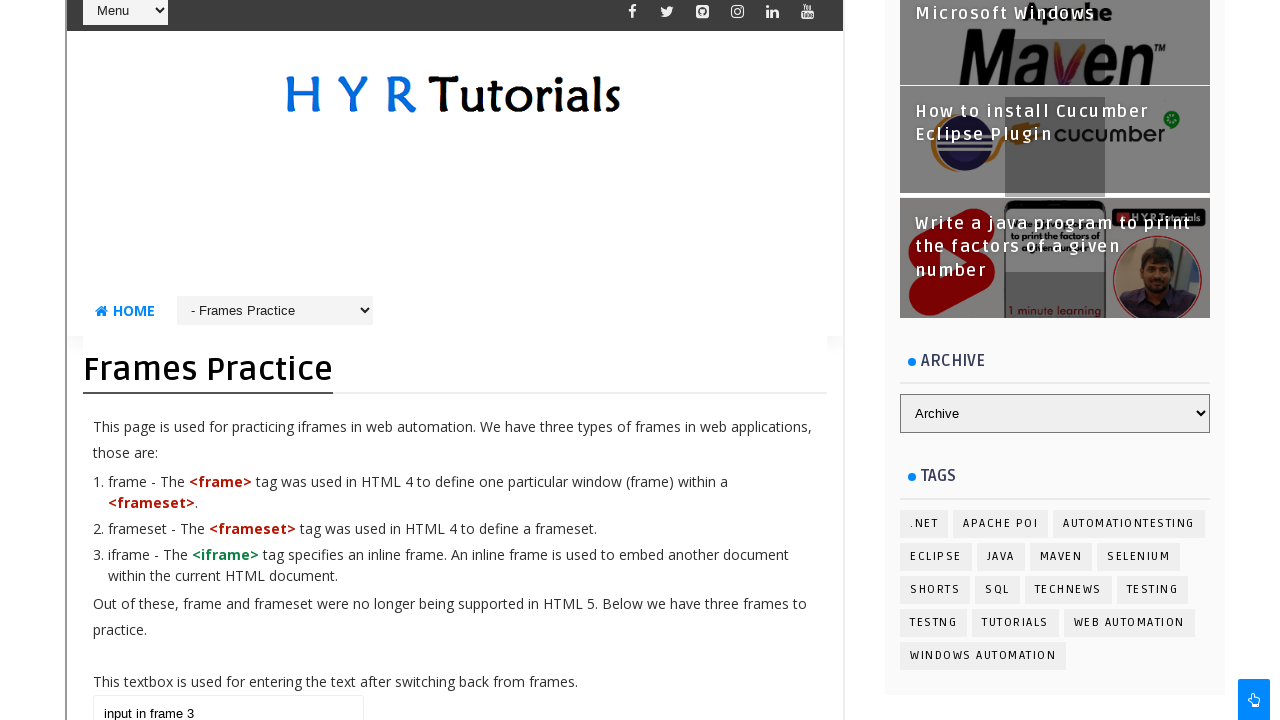

Selected dropdown option at index 2 in nested frame 1 on #frm3 >> internal:control=enter-frame >> #frm1 >> internal:control=enter-frame >
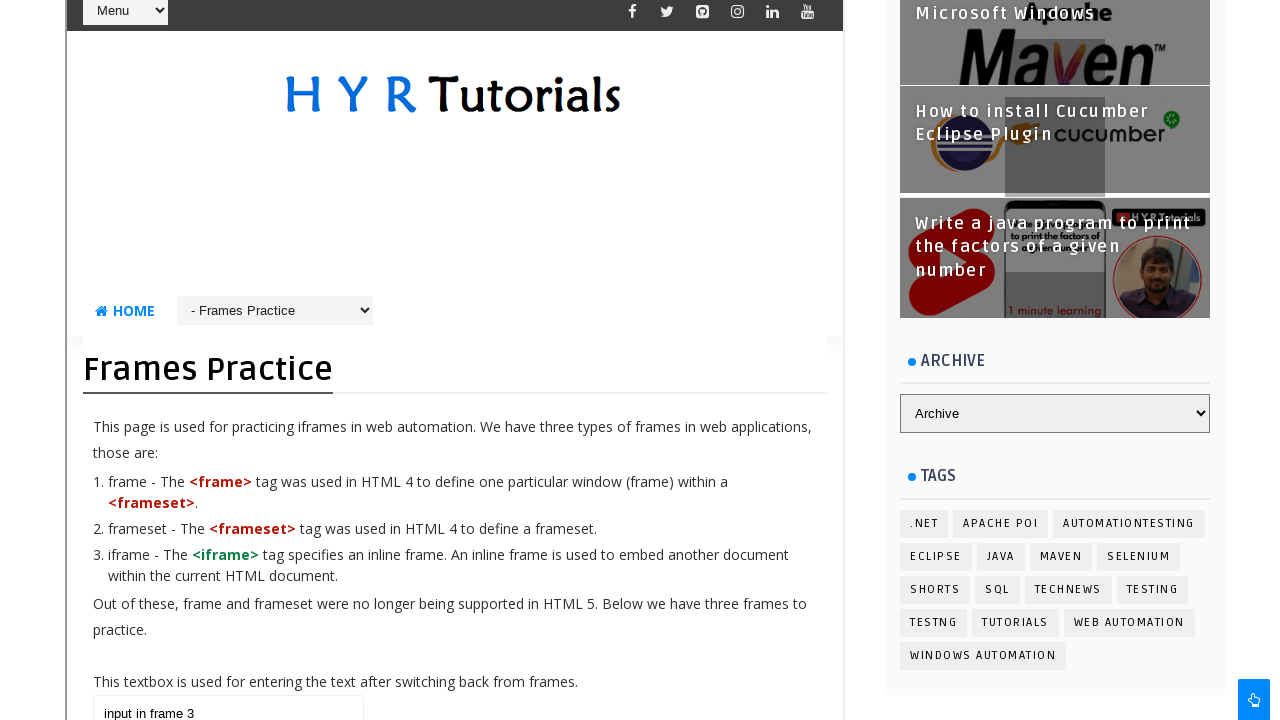

Updated name field in frame 3 with 'custom' on #frm3 >> internal:control=enter-frame >> #name
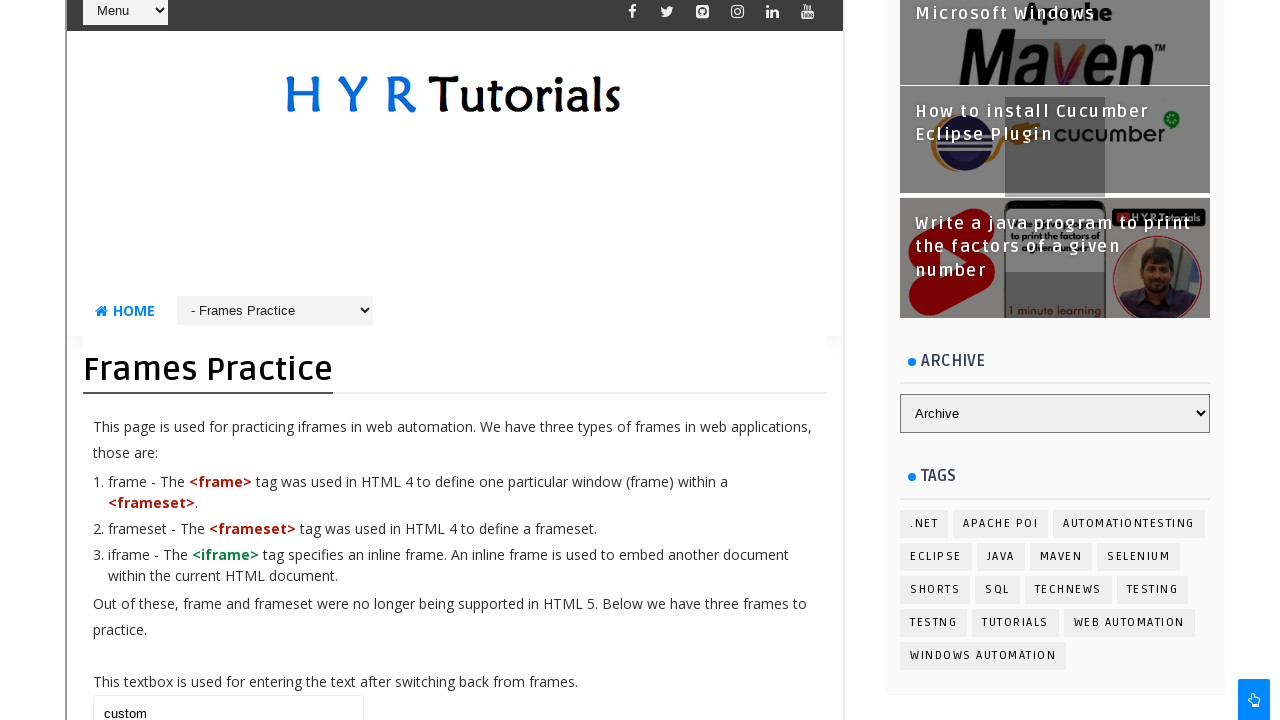

Updated name field on main page with 'custom2' on #name
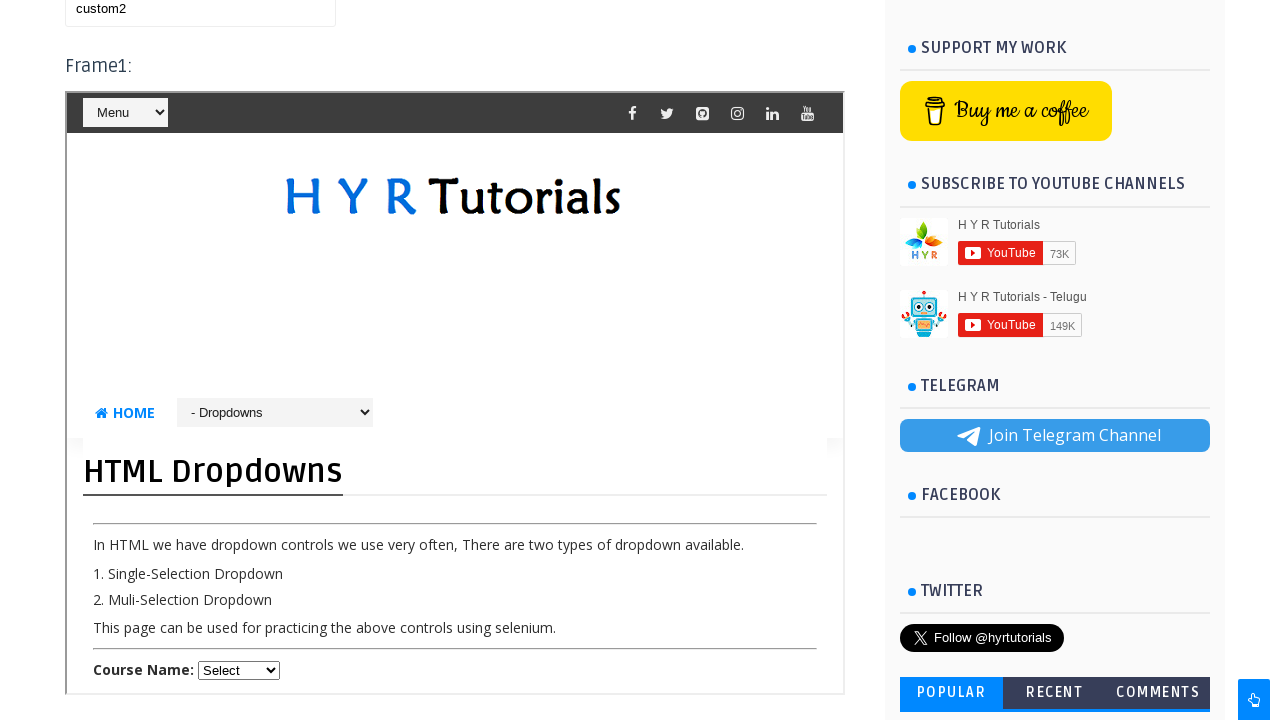

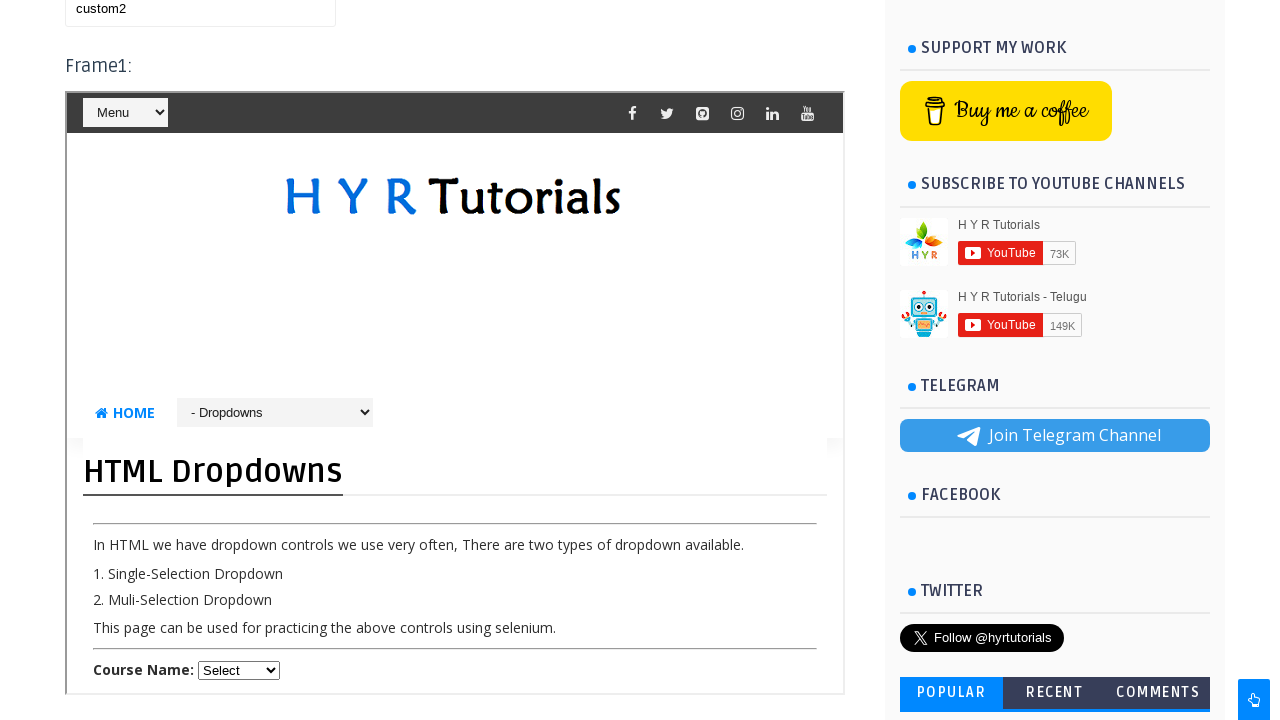